Tests alert handling functionality by entering a name, triggering different types of alerts (simple alert and confirmation), and accepting/dismissing them

Starting URL: https://rahulshettyacademy.com/AutomationPractice/

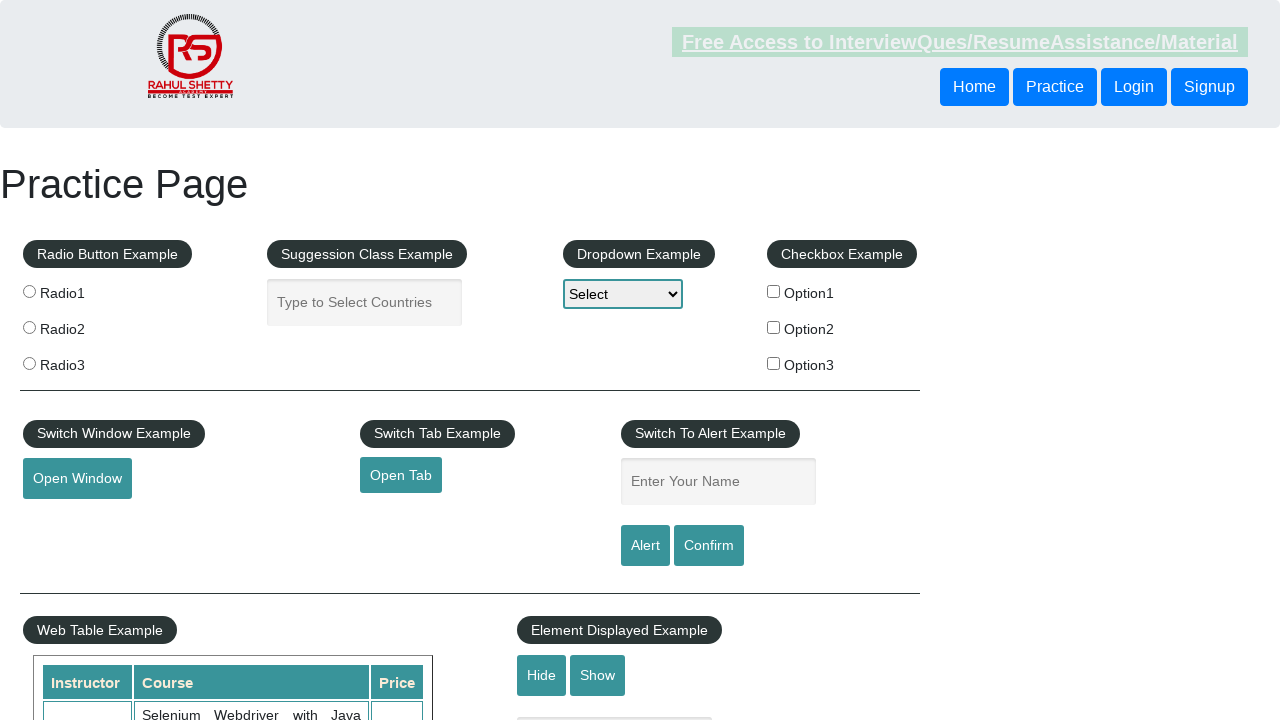

Waited for name input field to be displayed
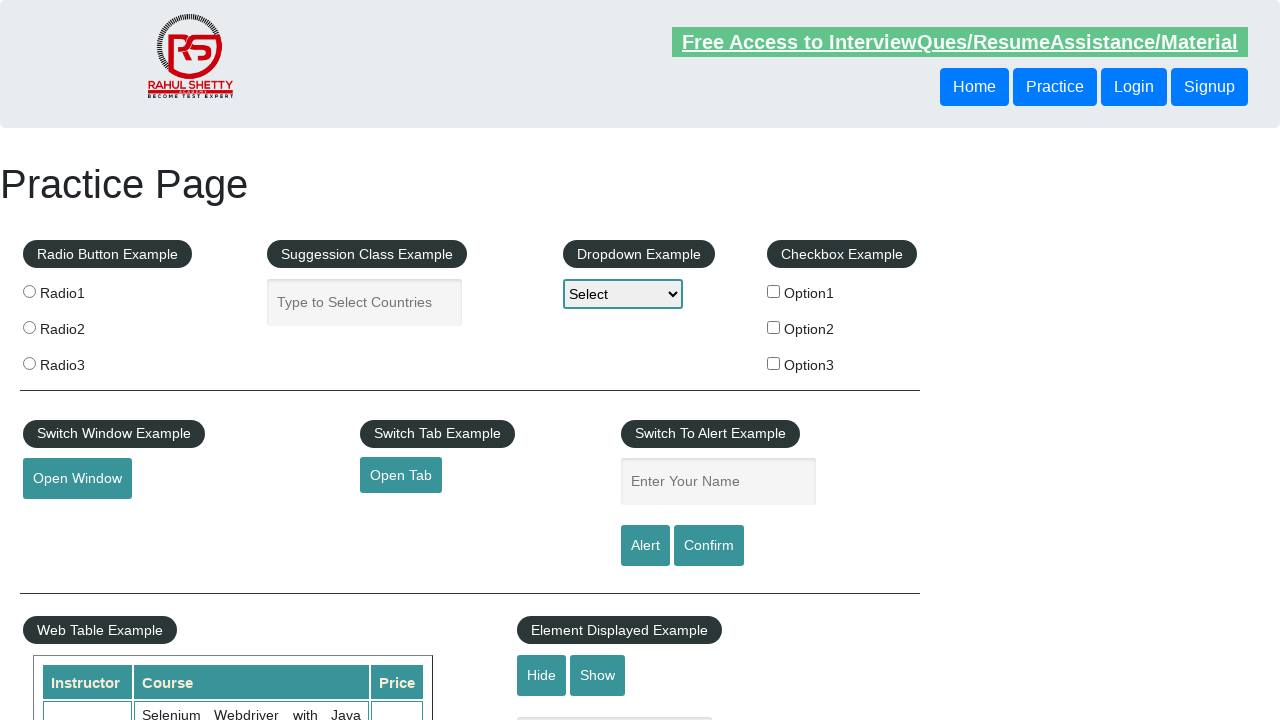

Filled name input field with 'Zaenal' on input[name='enter-name']
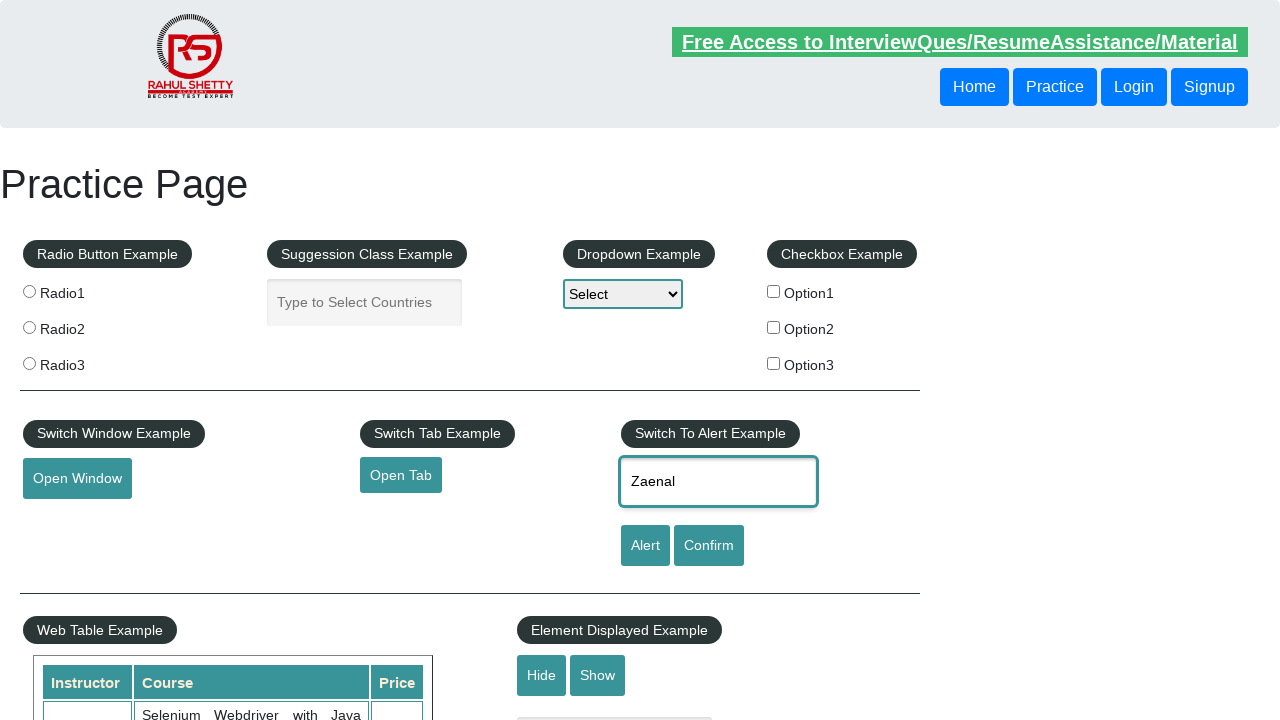

Clicked alert button to trigger simple alert at (645, 546) on [id='alertbtn']
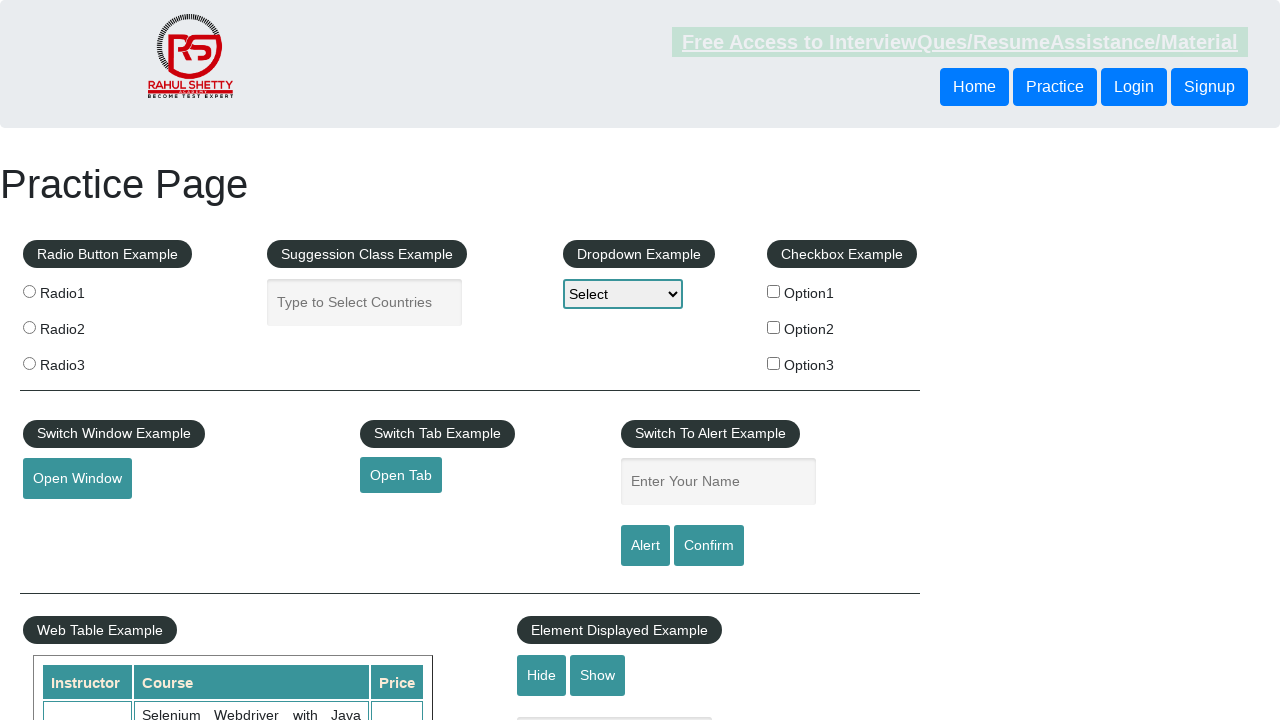

Accepted simple alert dialog
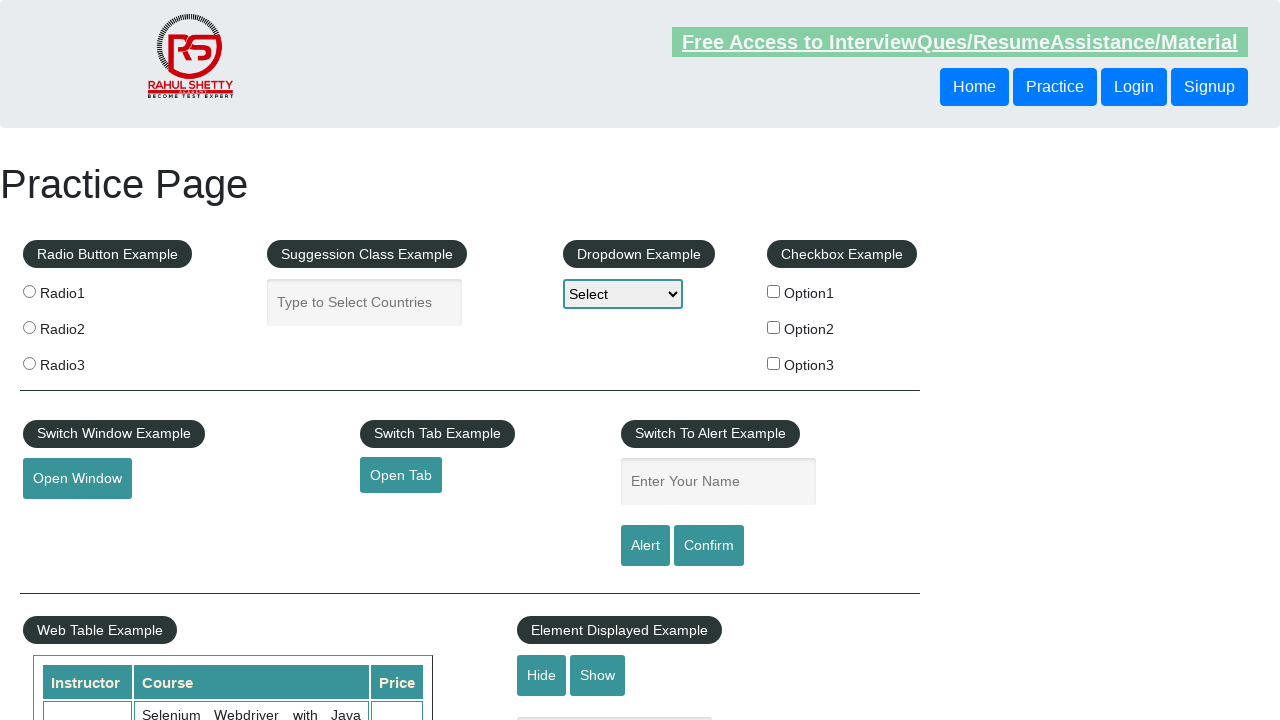

Clicked confirm button to trigger confirmation dialog at (709, 546) on #confirmbtn
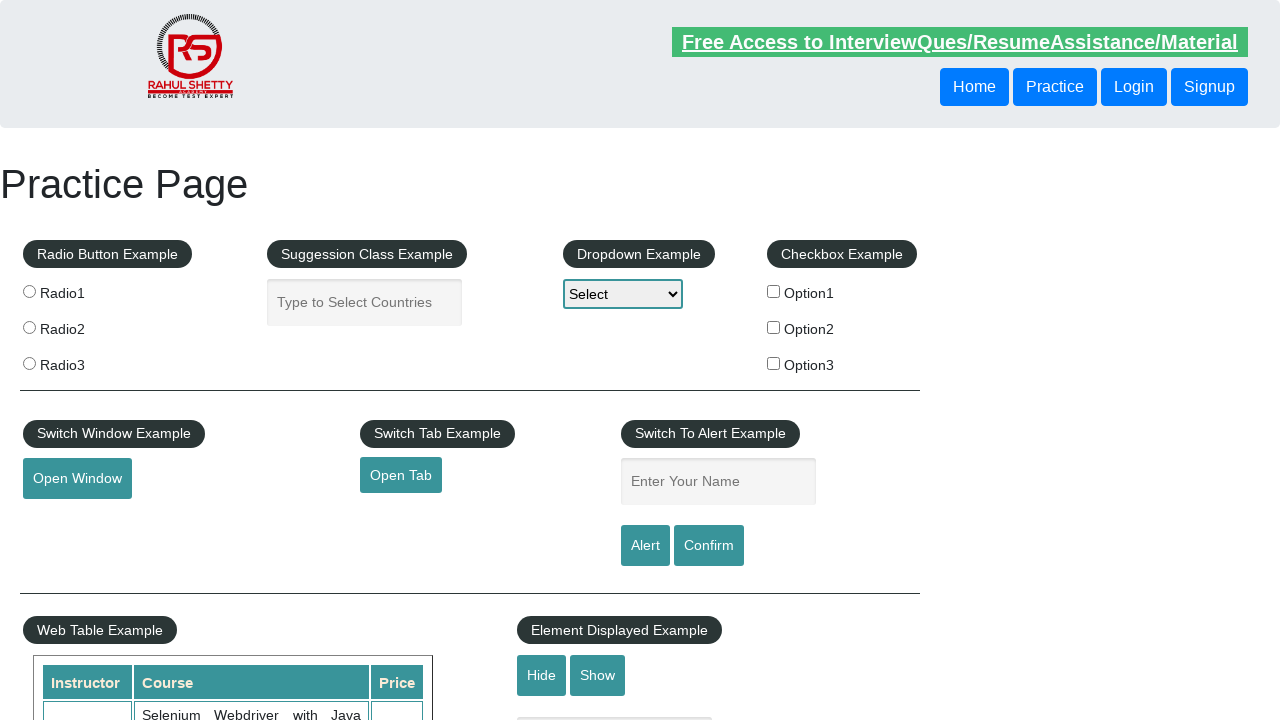

Dismissed confirmation dialog
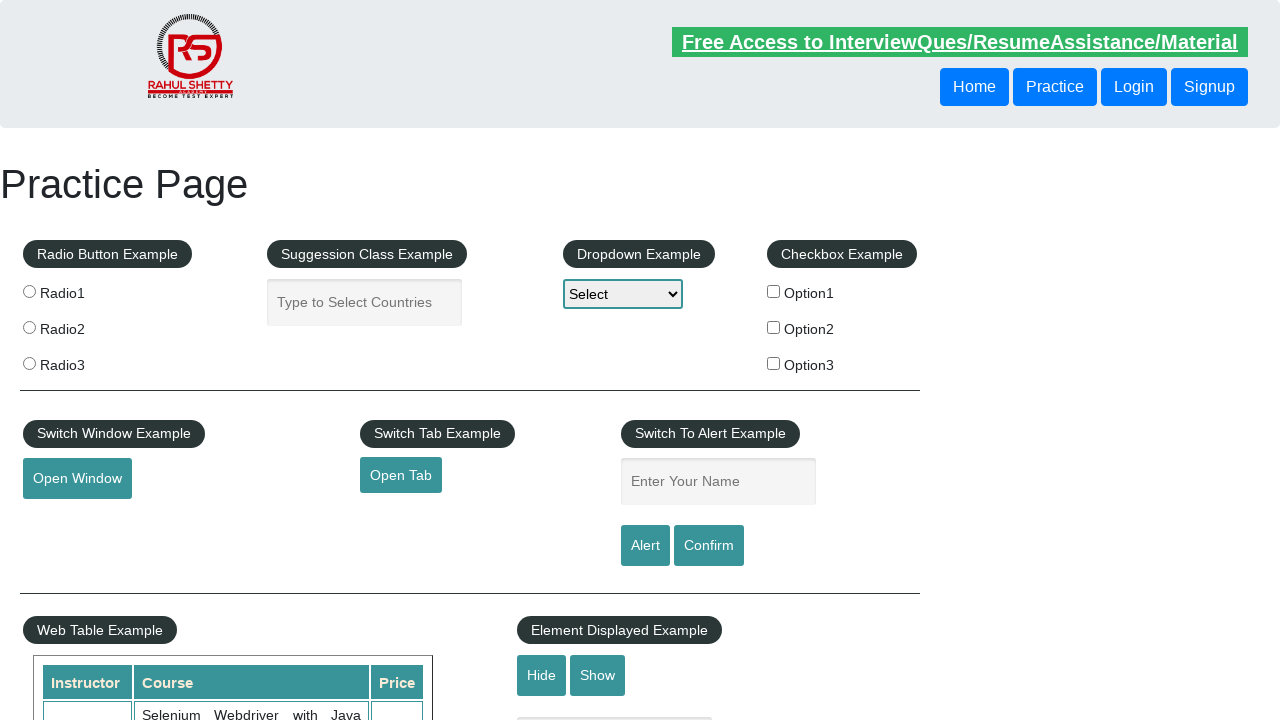

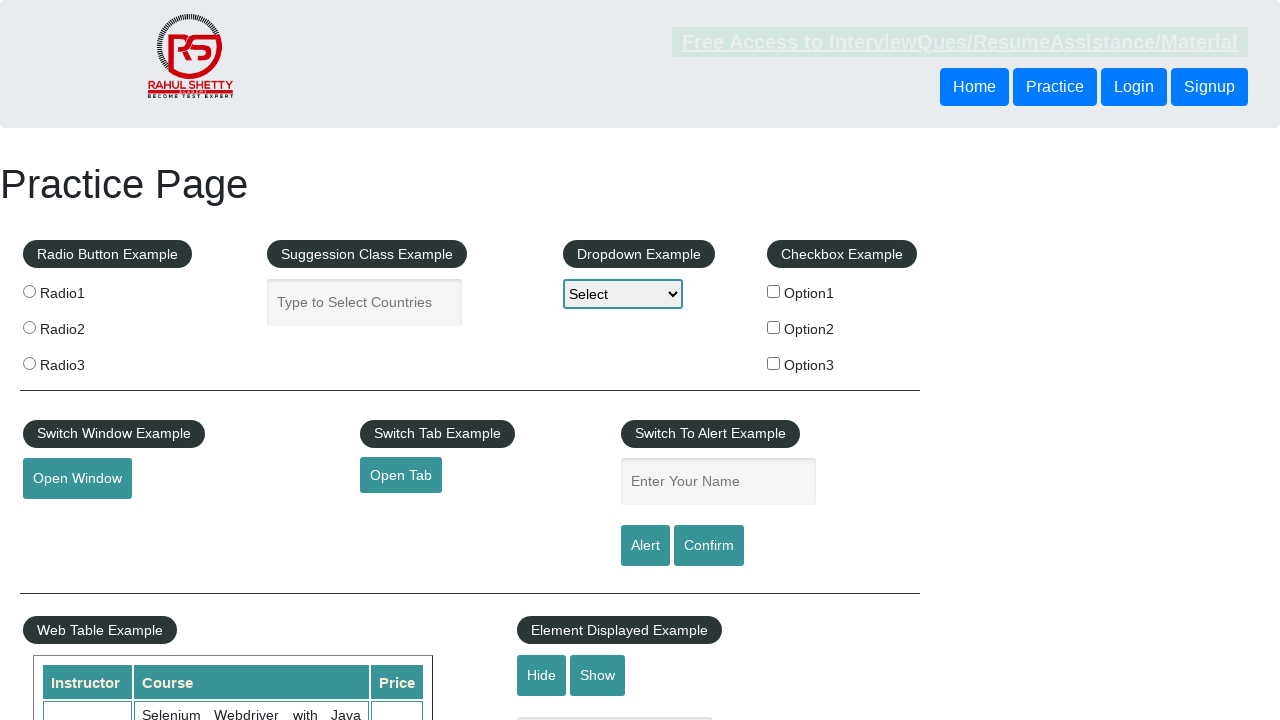